Tests form submission with missing address field to verify validation error appears

Starting URL: https://docs.google.com/forms/d/e/1FAIpQLScVG7idLWR8sxNQygSnLuhehUNVFti0FnVviWCSjDh-JNhsMA/viewform

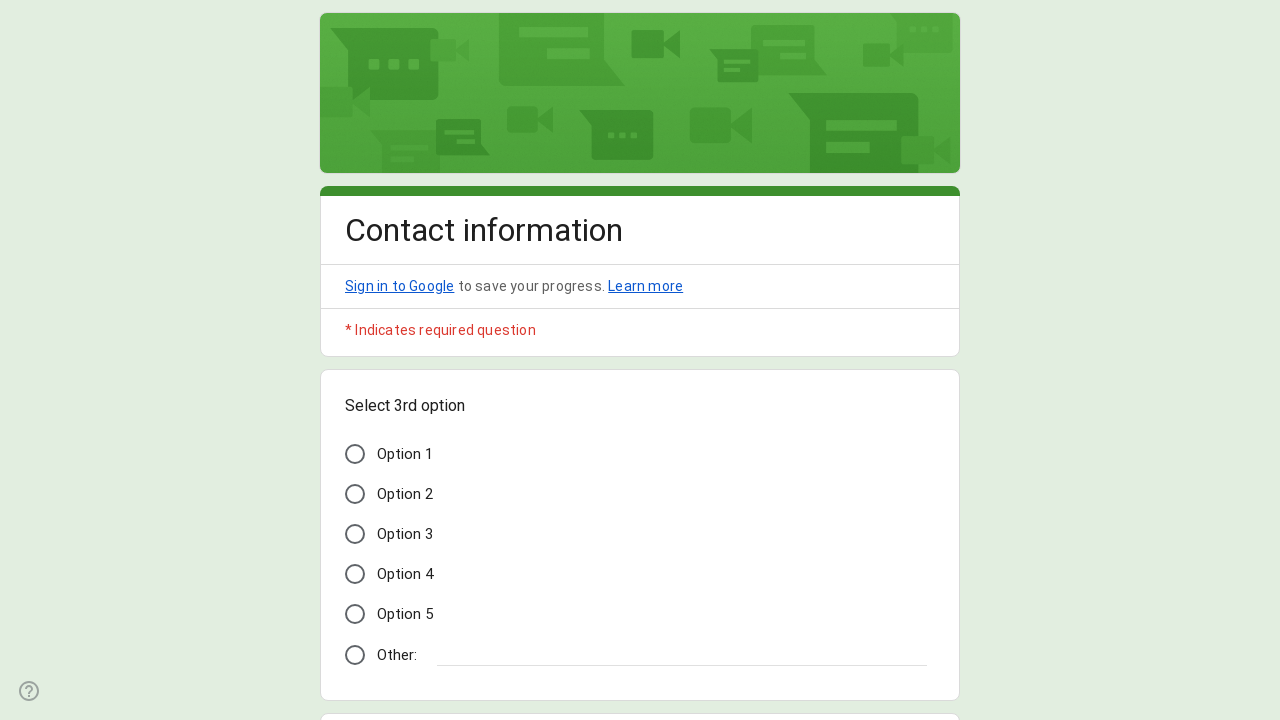

Navigated to Google Form
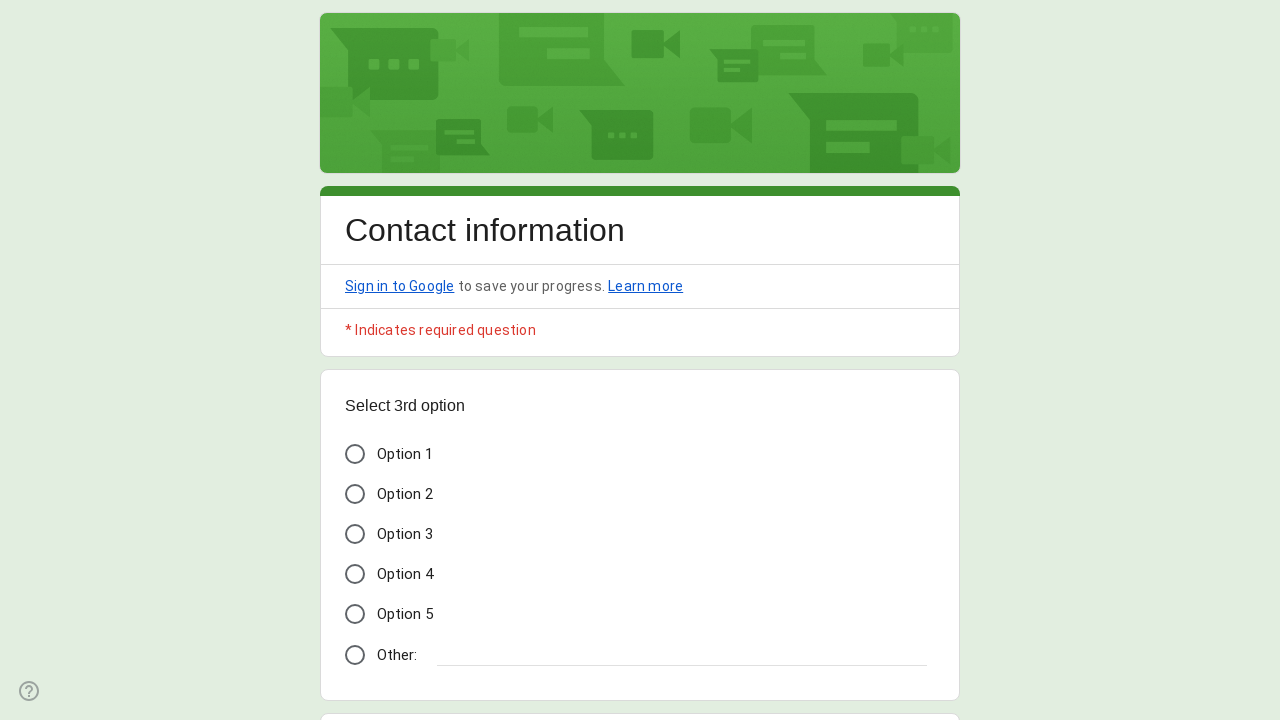

Clicked on Option 3 at (405, 534) on xpath=//span[text() = 'Option 3']
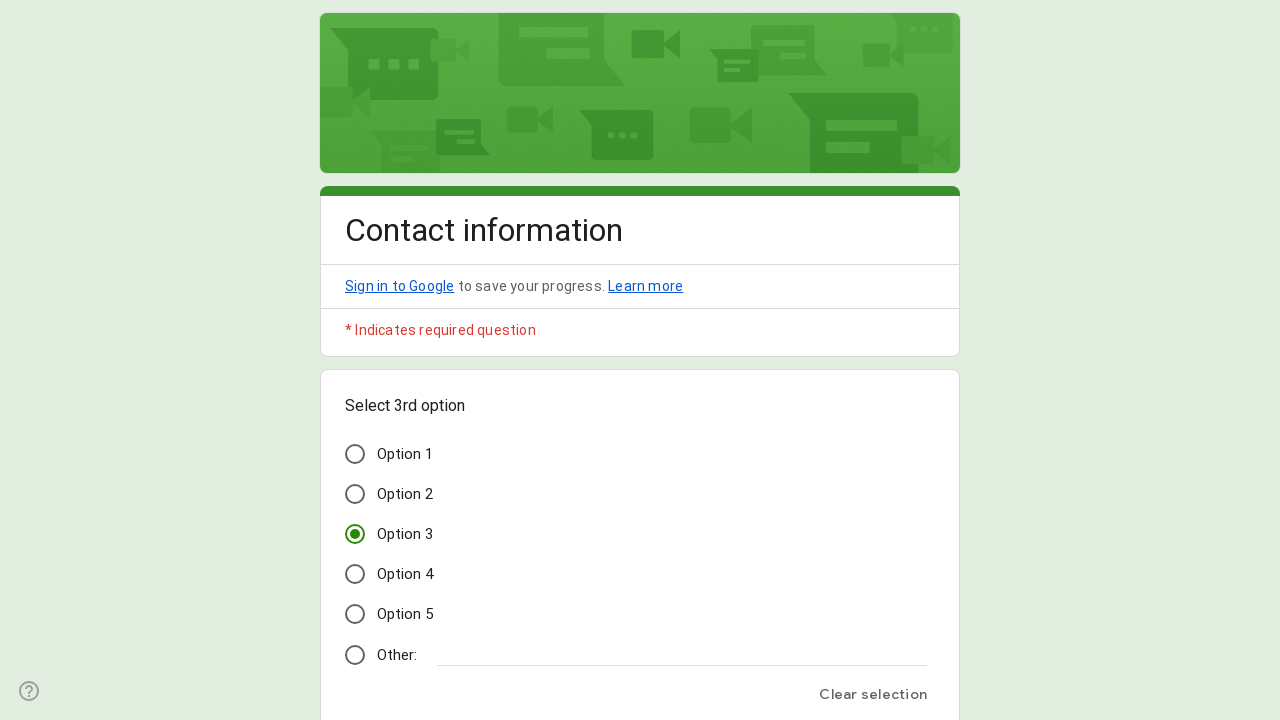

Filled Name field with 'John' on //*[contains(@data-params, '"Name"')]//input[@type='text']
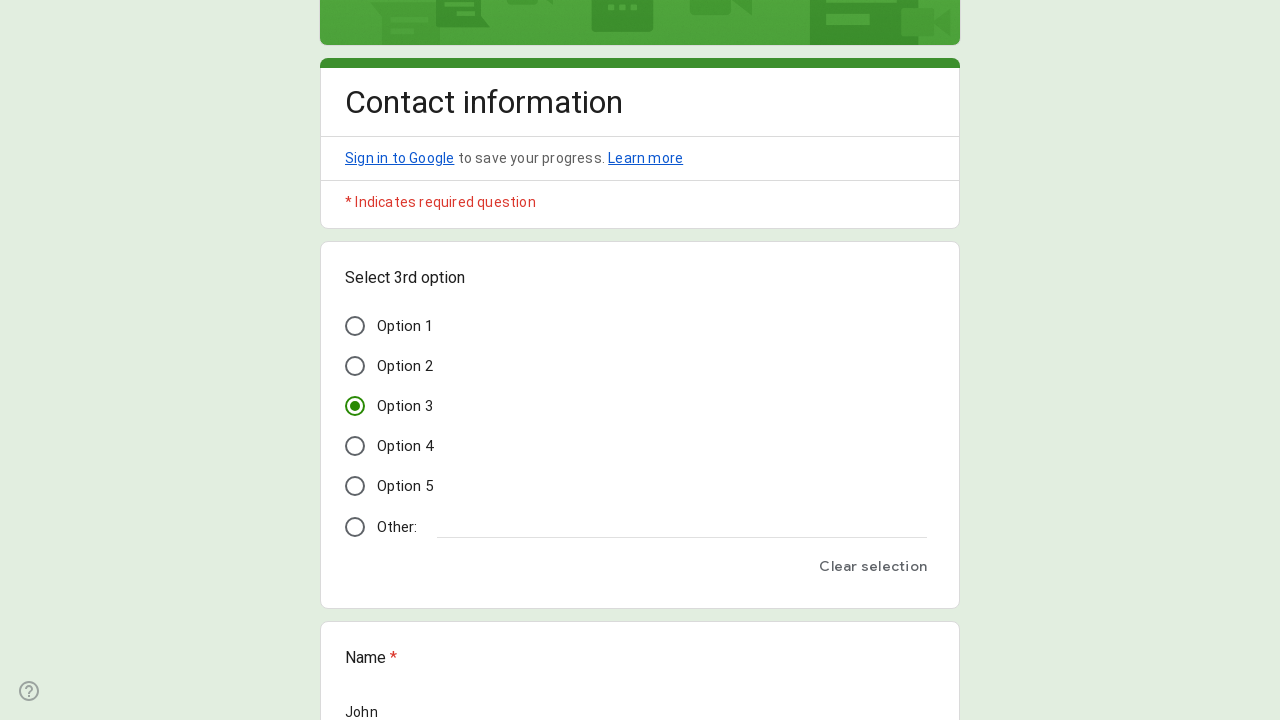

Filled Email field with 'test@example.com' on //*[contains(@data-params, '"Email"')]//input[@type='email']
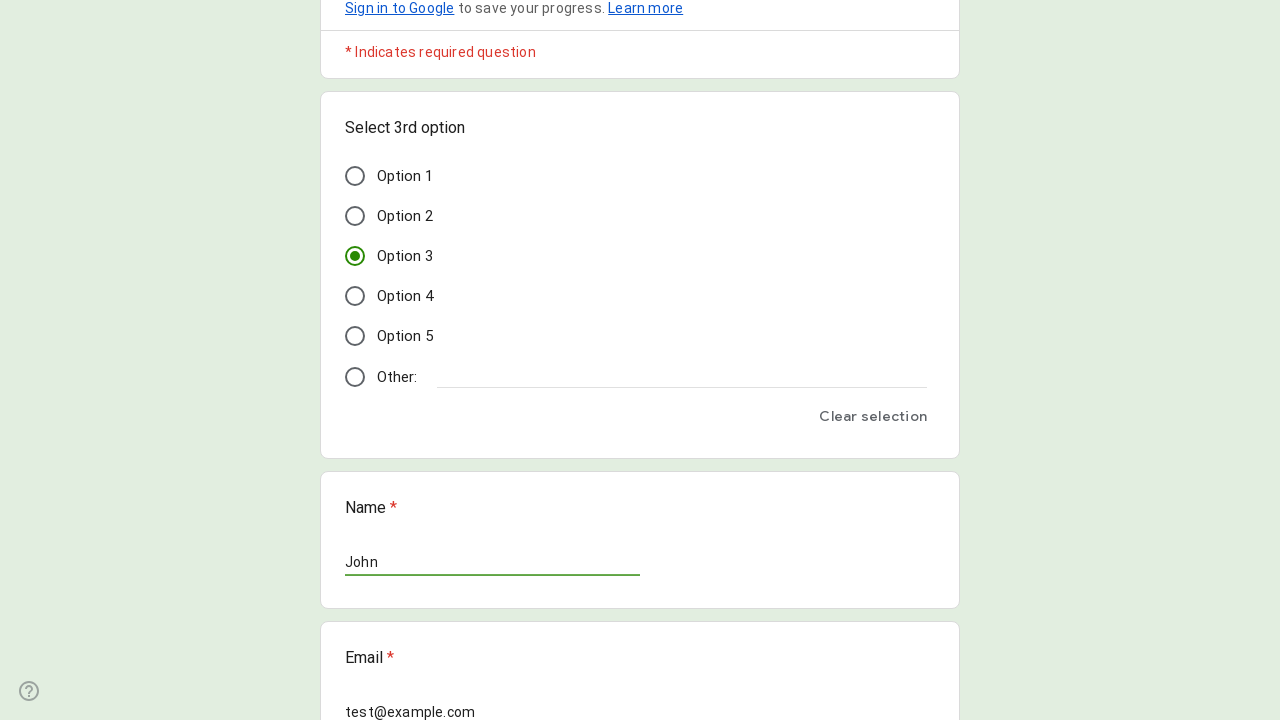

Left Address field empty (intentionally blank for validation test) on //*[contains(@data-params, '"Address"')]//textarea
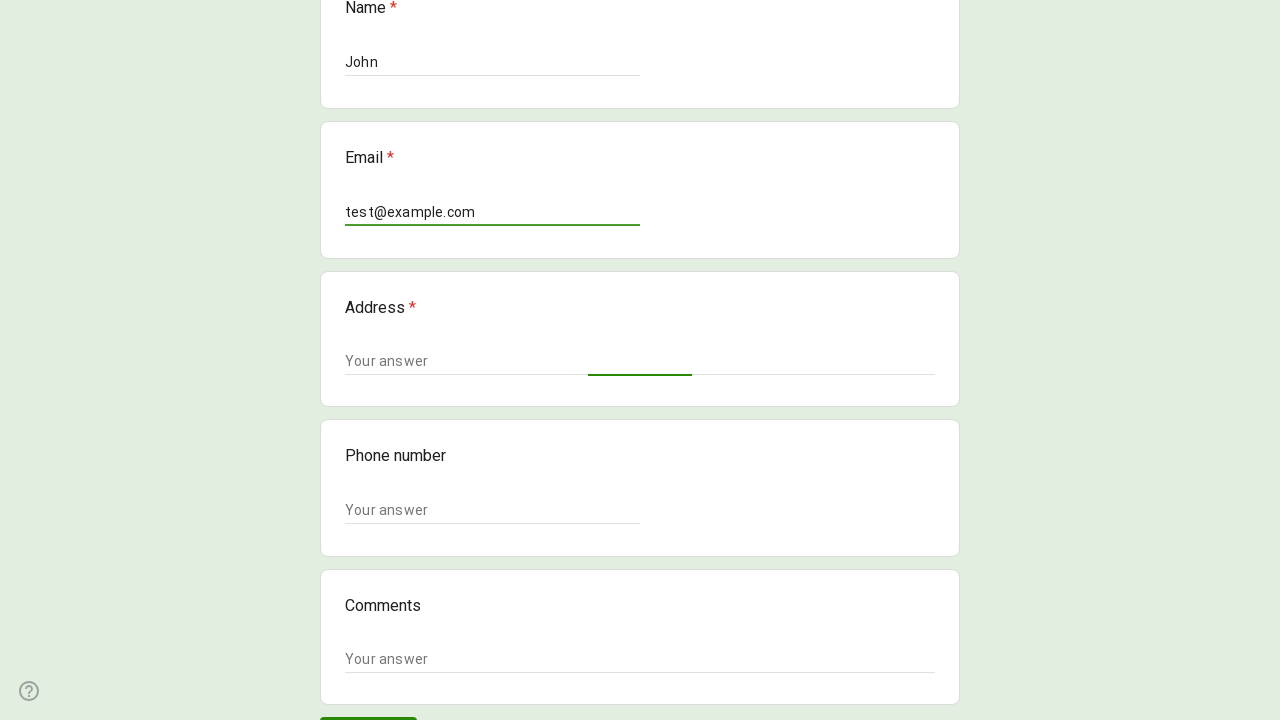

Filled Phone number field with '+37211111111' on //*[contains(@data-params, '"Phone number"')]//input[@type='text']
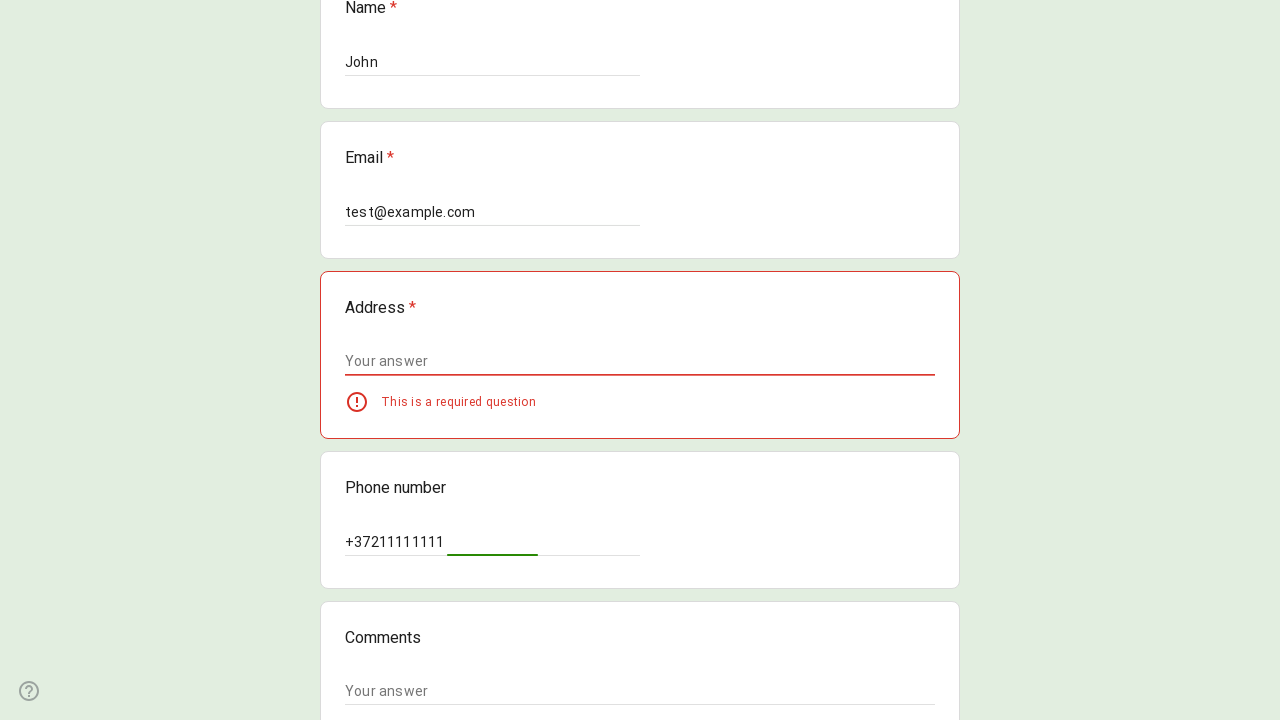

Filled Comments field with 'Lorem ipsum dolor sit amet' on //*[contains(@data-params, '"Comments"')]//textarea
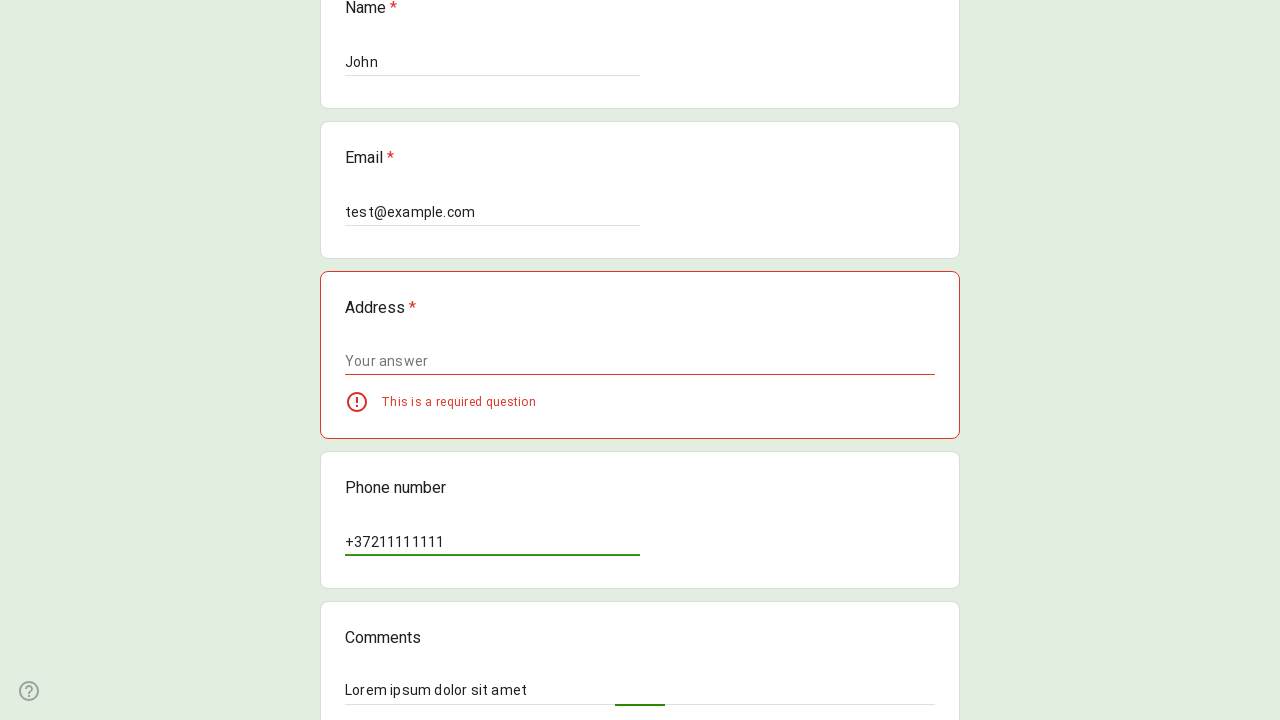

Clicked Submit button to attempt form submission at (368, 534) on xpath=//div[@role='button' and .//*[contains(text(), 'Submit') or contains(text(
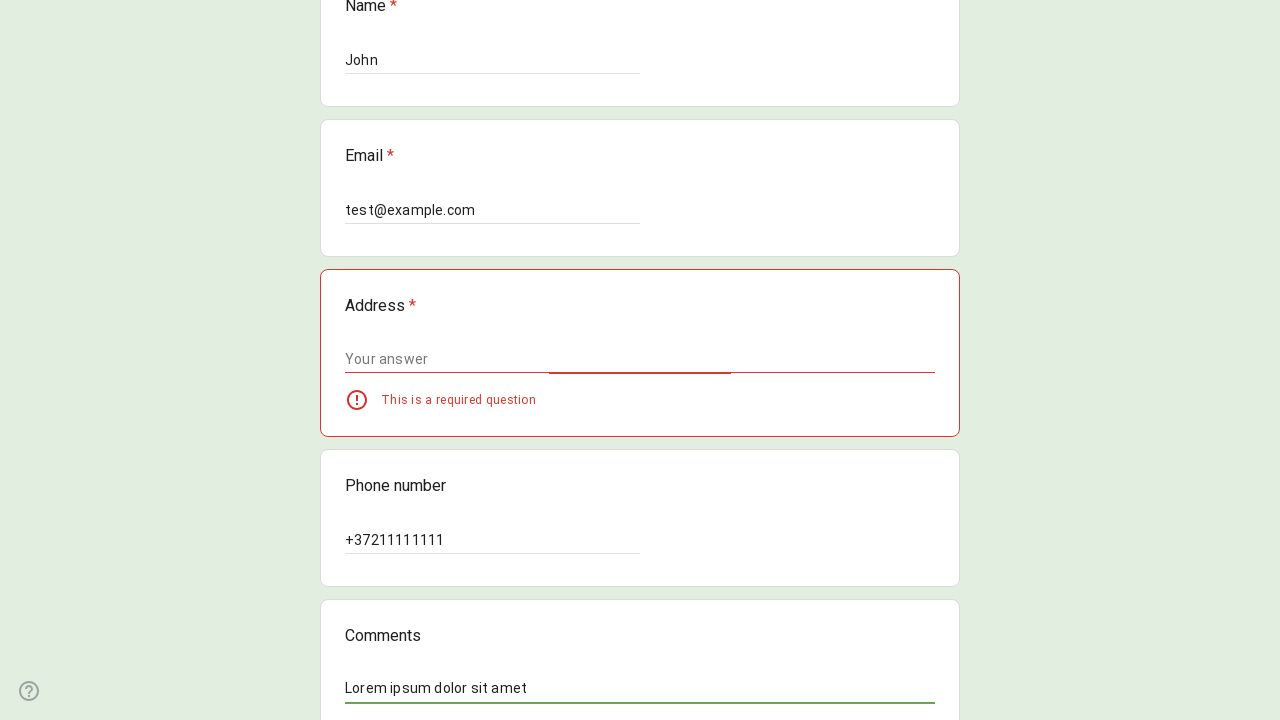

Validation error alert appeared for missing Address field
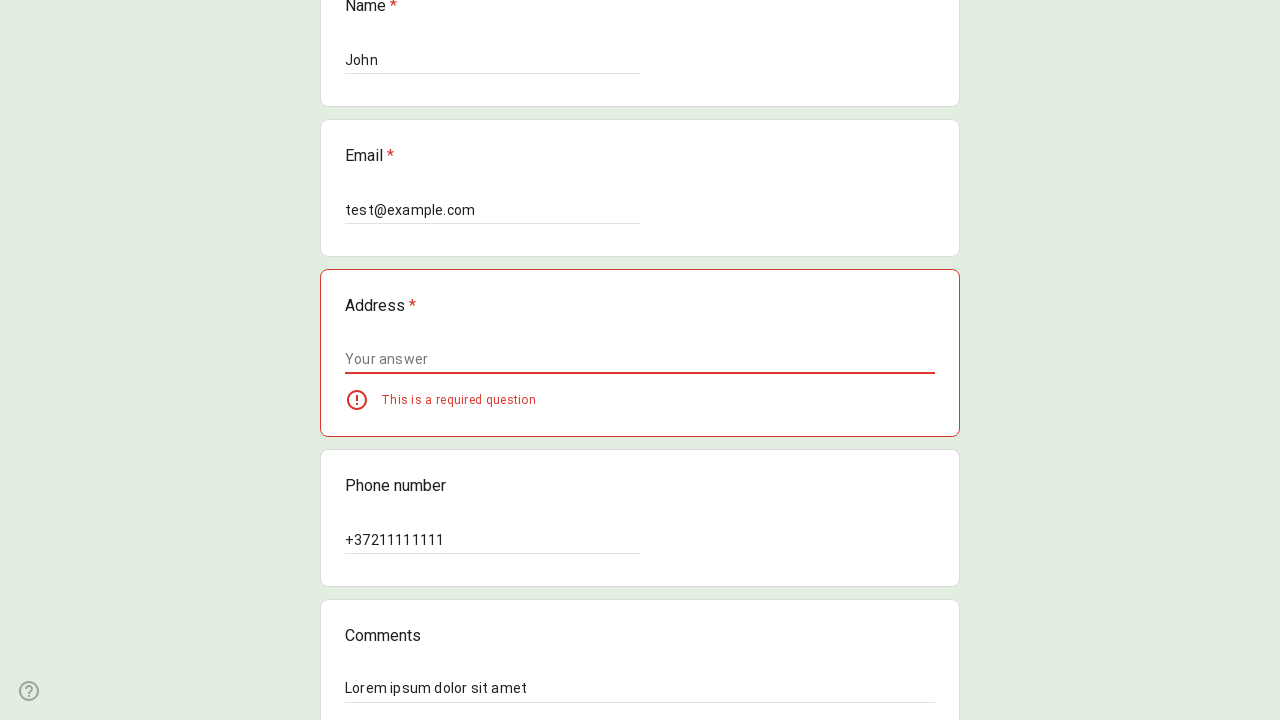

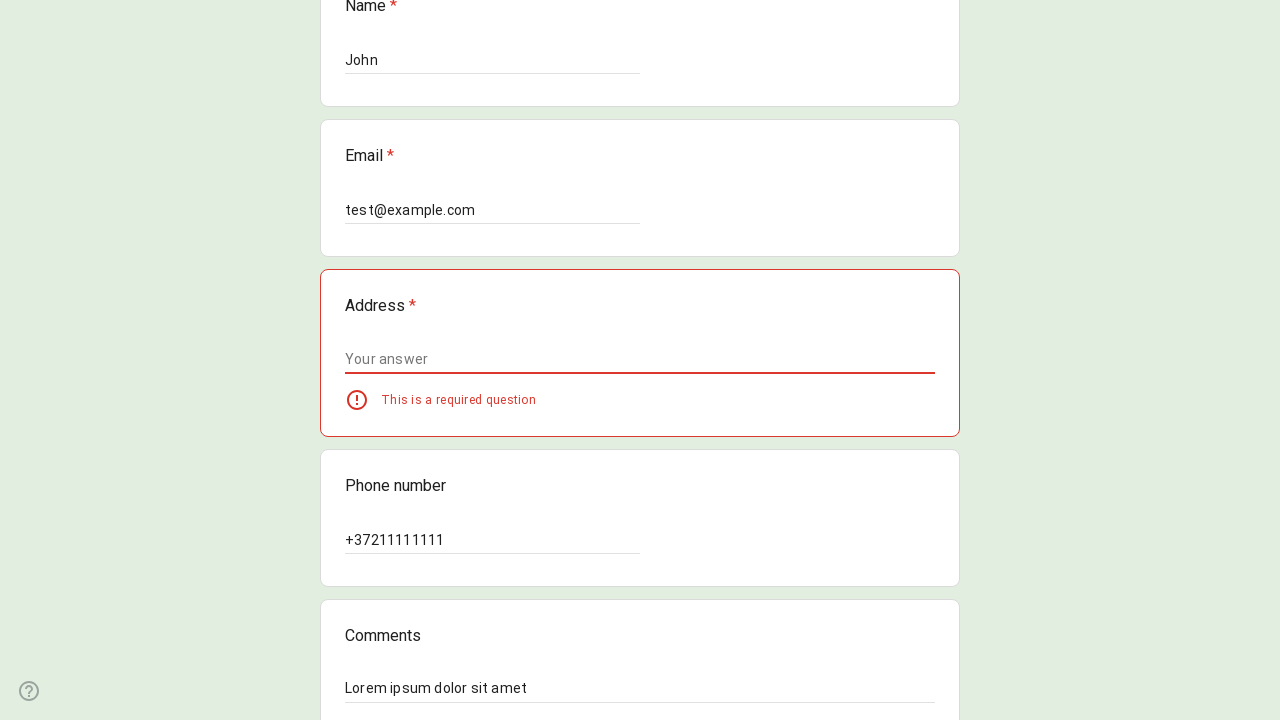